Solves a mathematical captcha by calculating a formula, then fills the answer and interacts with checkboxes and radio buttons before submitting

Starting URL: http://suninjuly.github.io/math.html

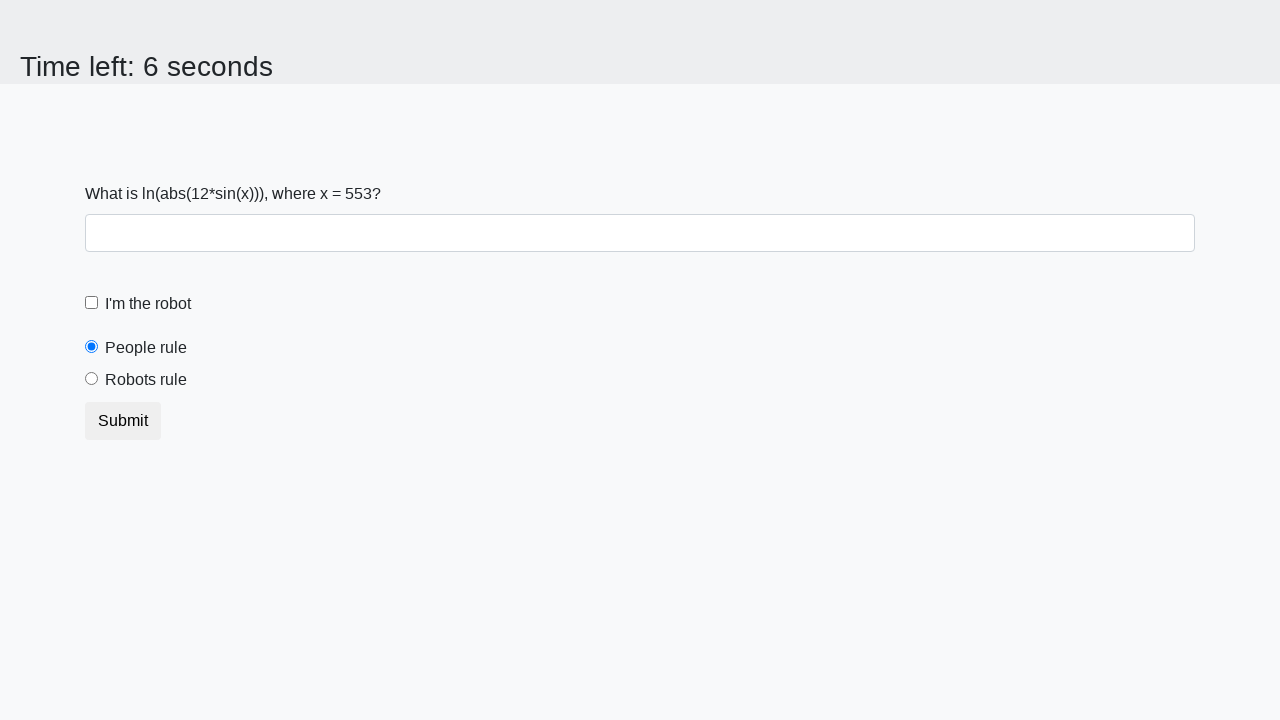

Retrieved x value from the page
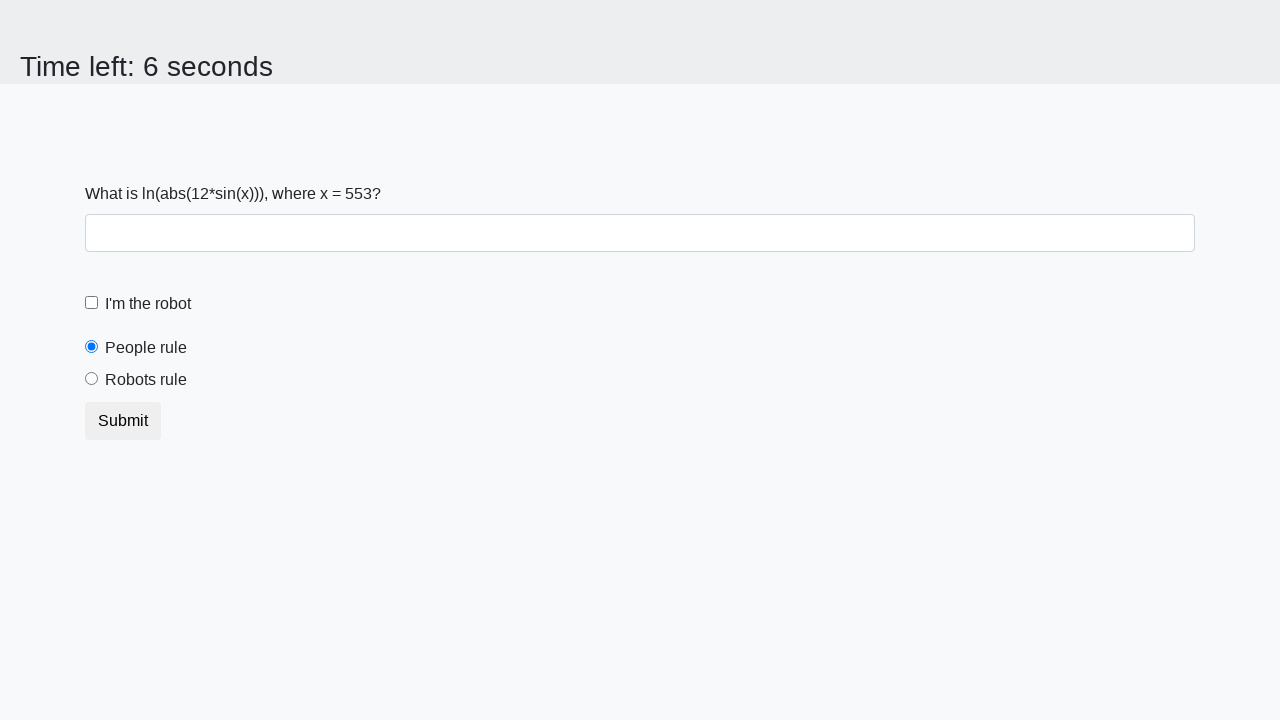

Calculated mathematical formula: log(abs(12*sin(x)))
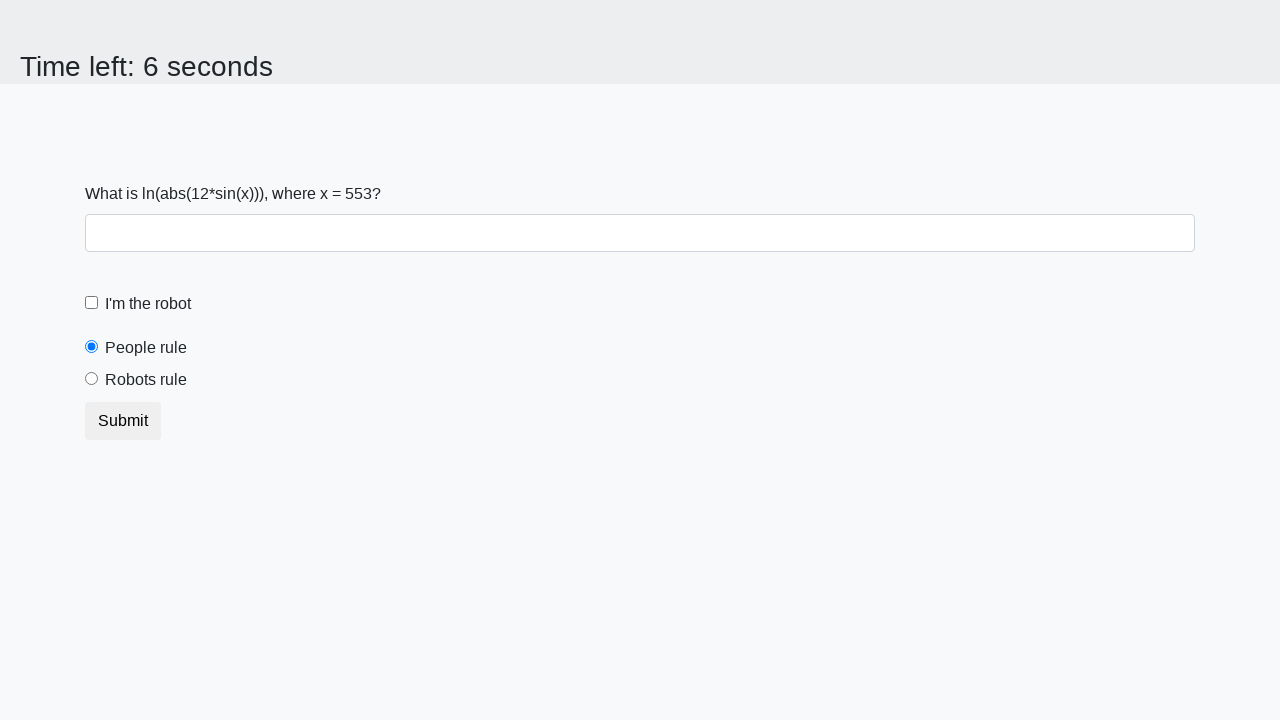

Filled answer field with calculated result on #answer
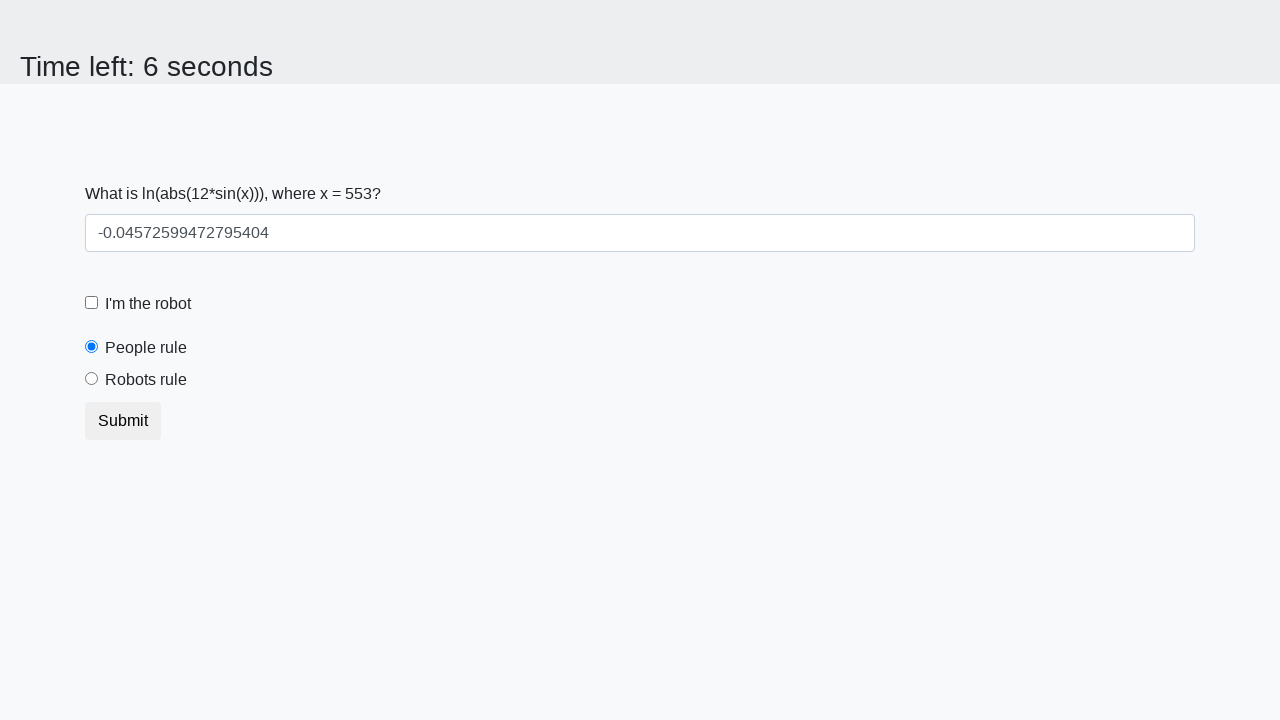

Clicked the 'I'm not a robot' checkbox at (148, 304) on [for='robotCheckbox']
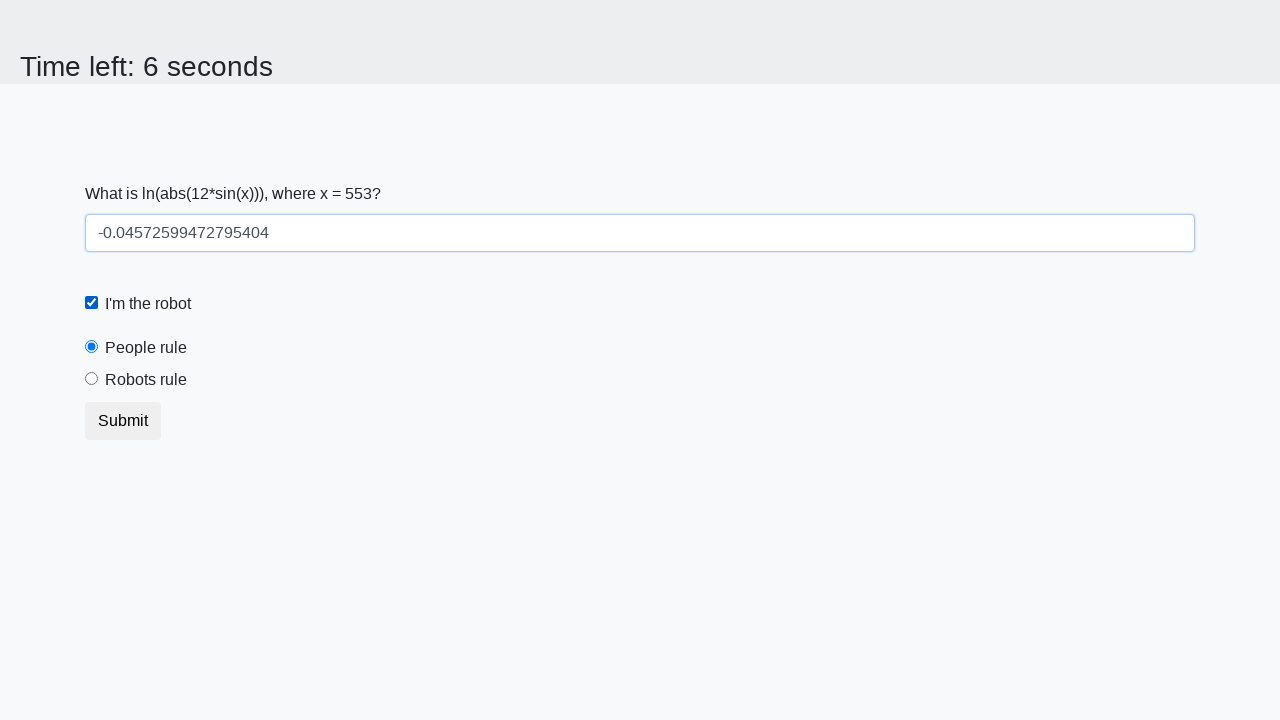

Selected the 'Robots rule' radio button at (146, 380) on [for='robotsRule']
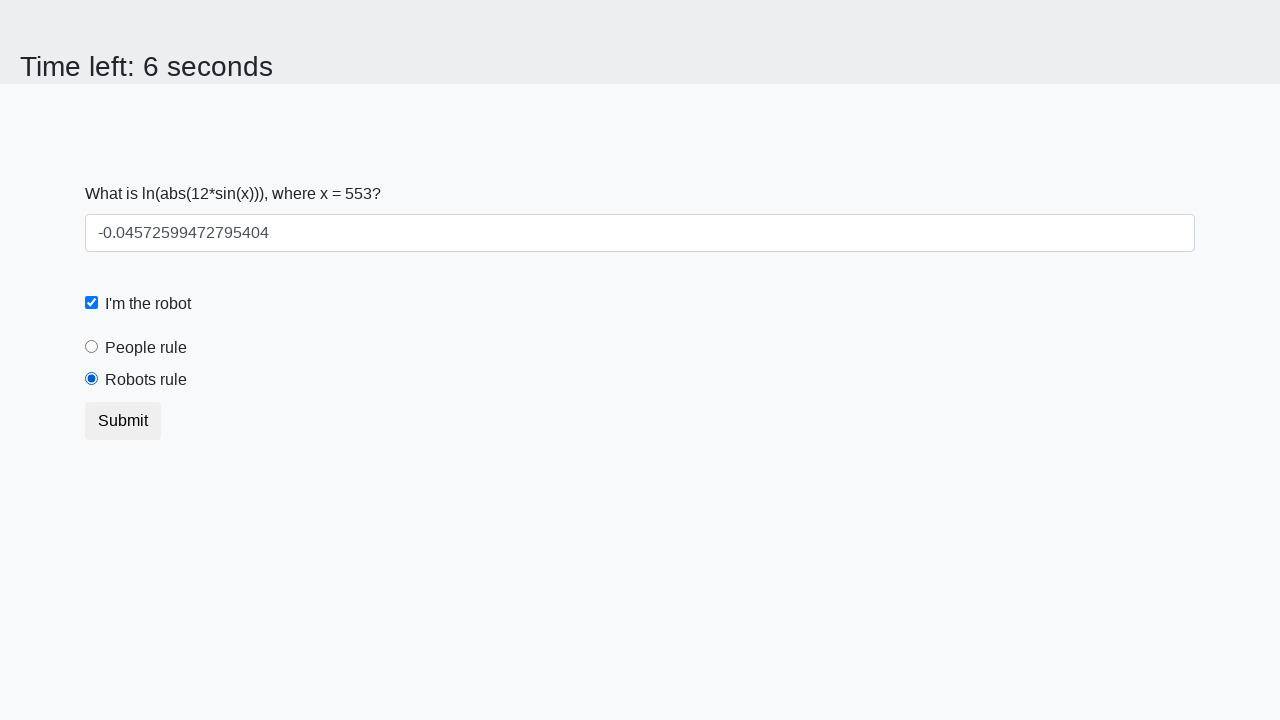

Clicked submit button to submit the form at (123, 421) on .container button
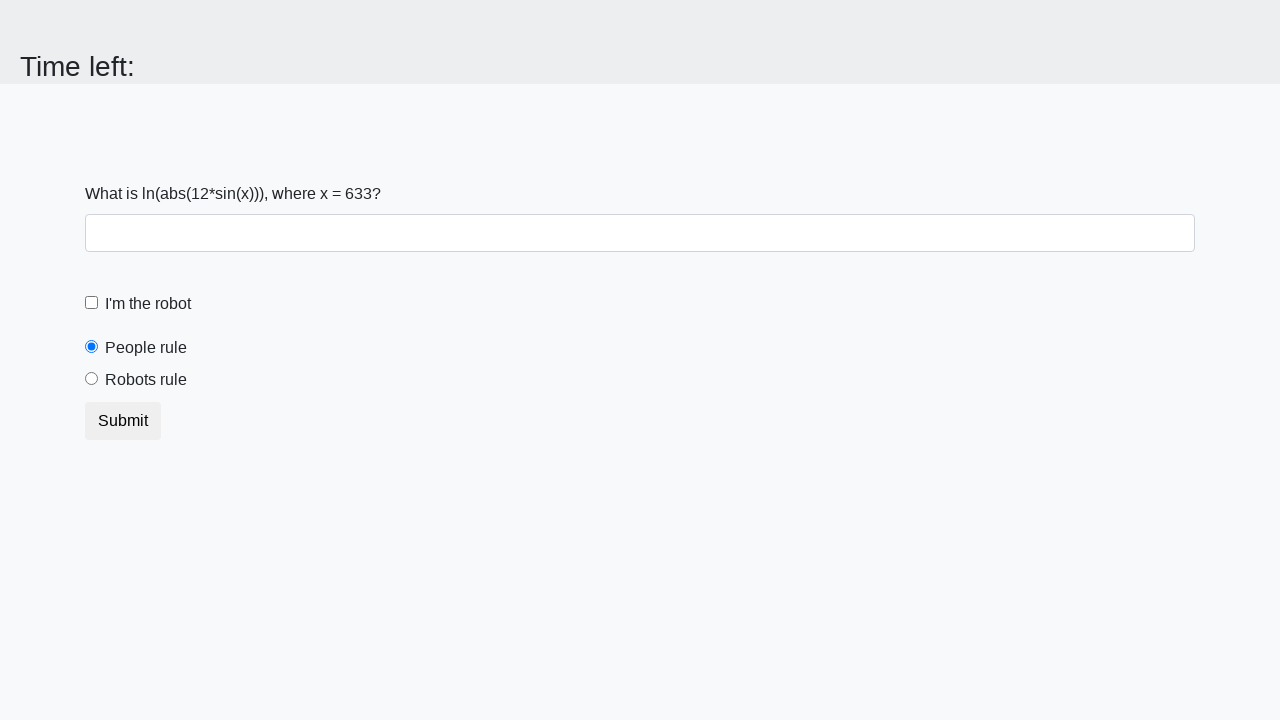

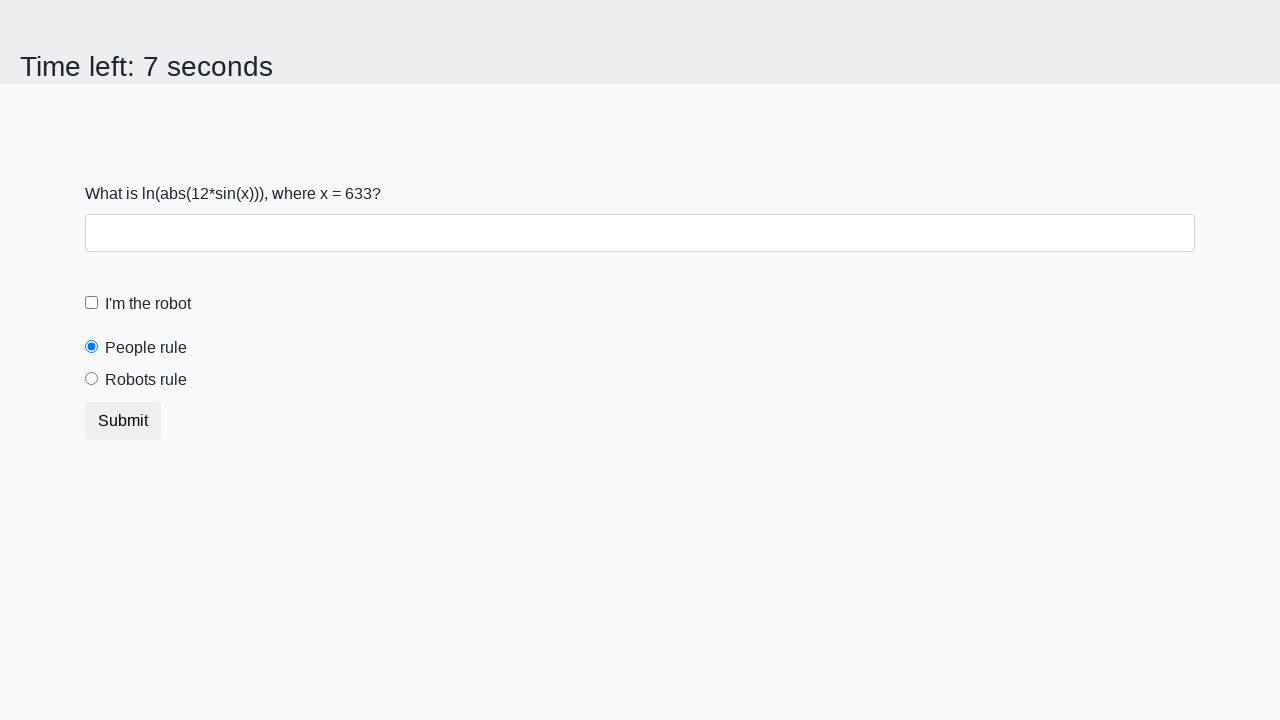